Tests drag-and-drop functionality by dragging an element from a source position to a target droppable area on the jQuery UI demo page.

Starting URL: http://jqueryui.com/resources/demos/droppable/default.html

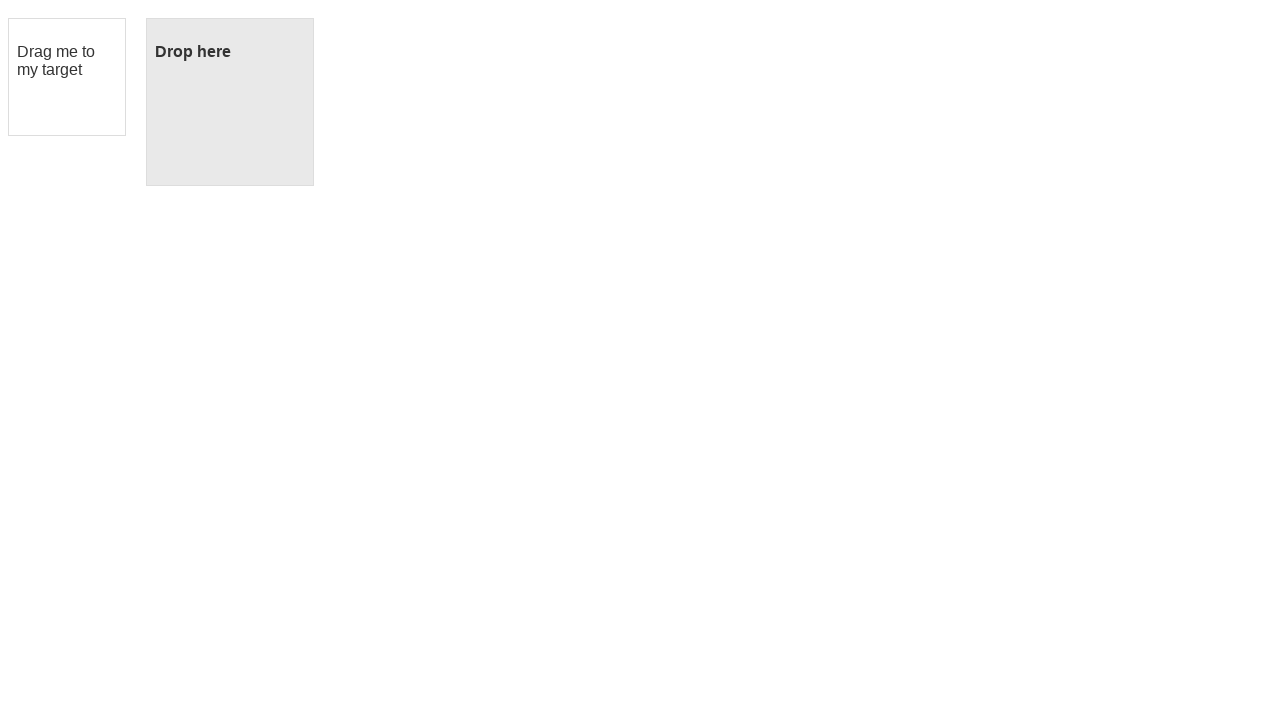

Waited for draggable element to be visible
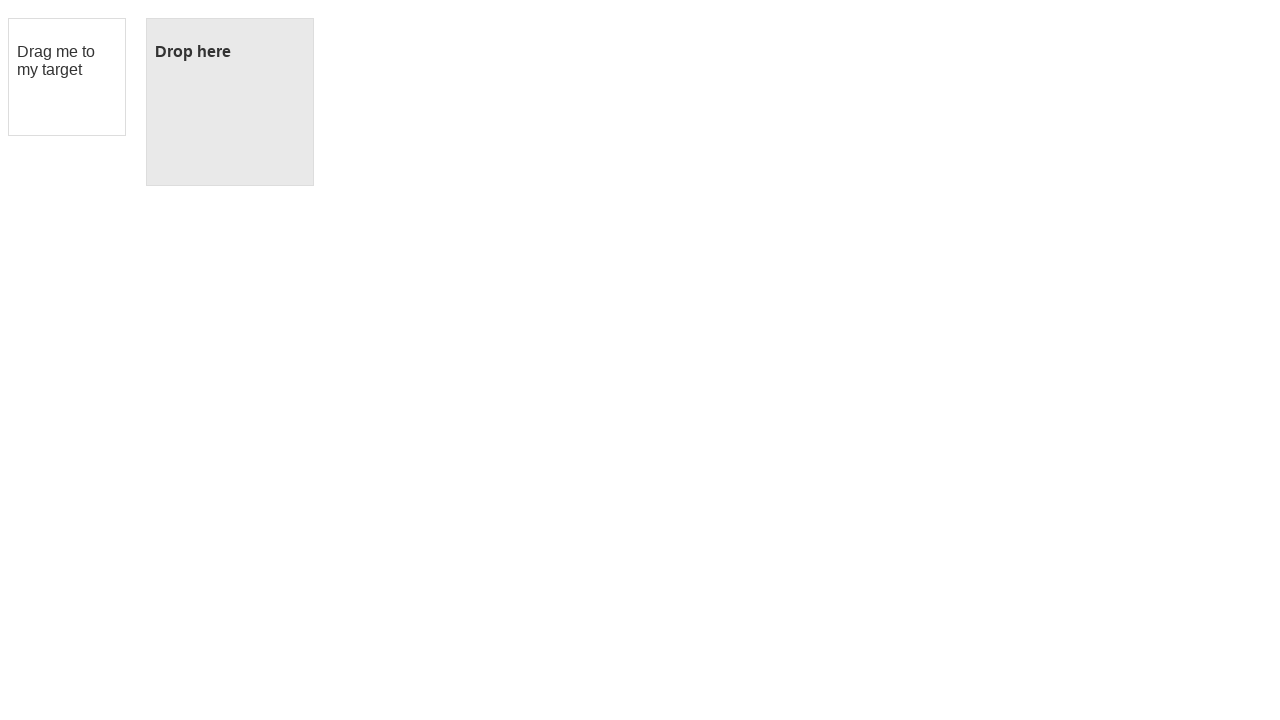

Waited for droppable element to be visible
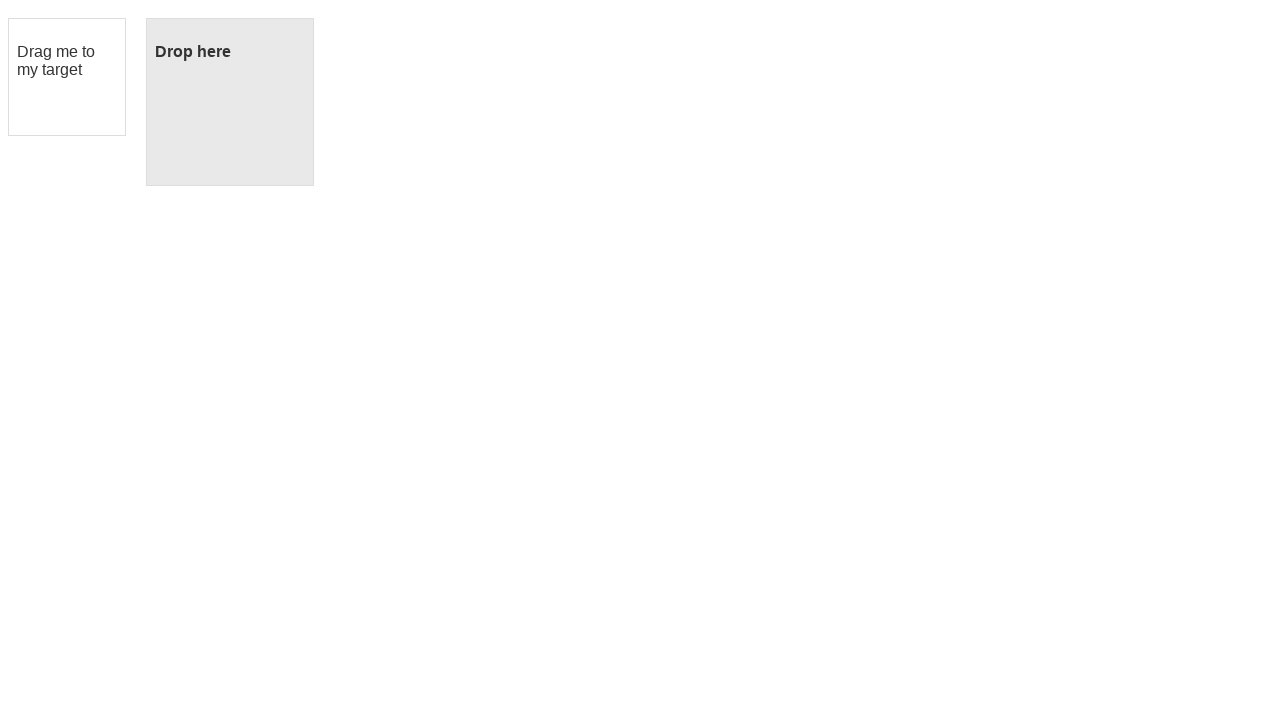

Dragged element from source to droppable target area at (230, 102)
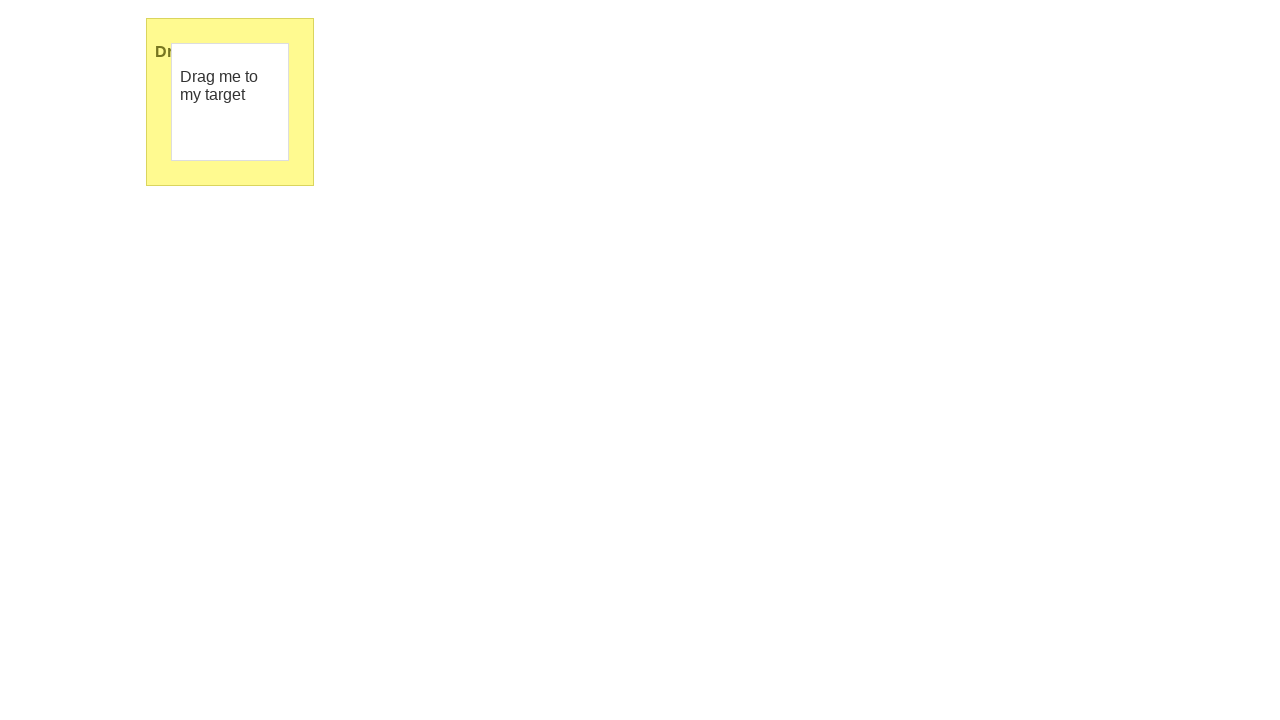

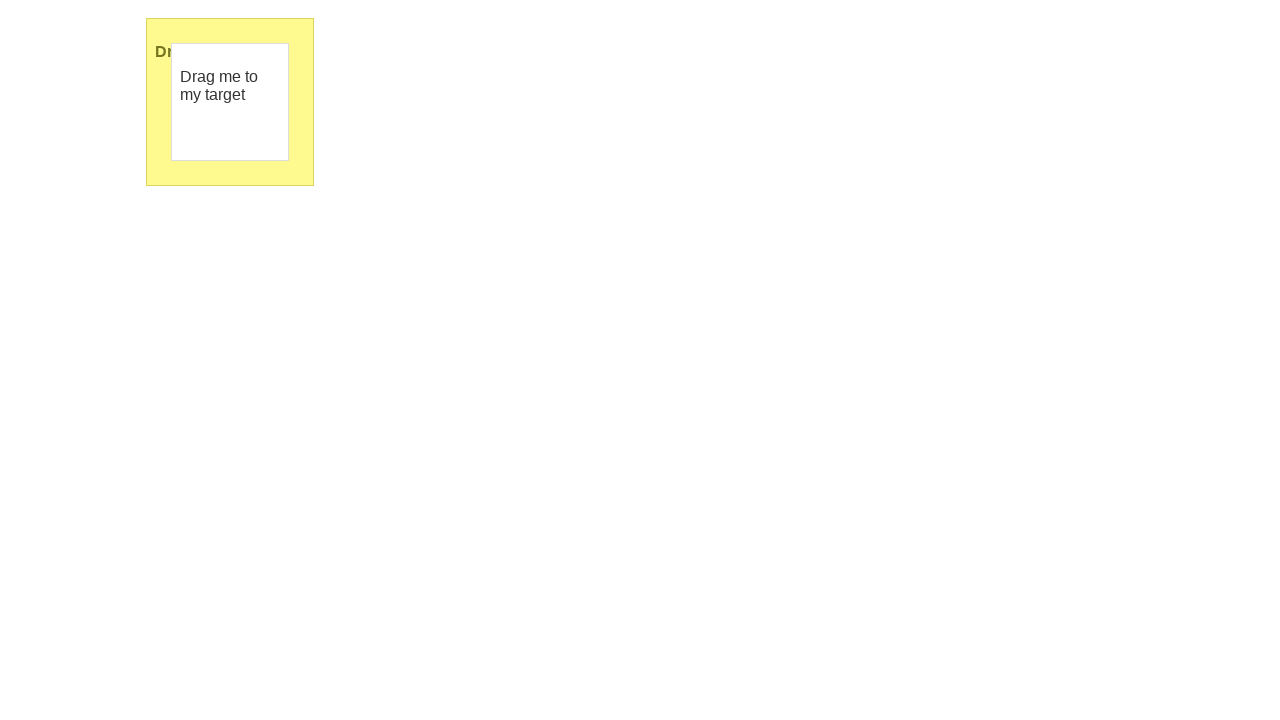